Tests the Python.org website search functionality by entering "documentation" in the search box, submitting the search, and verifying that results are returned.

Starting URL: http://www.python.org

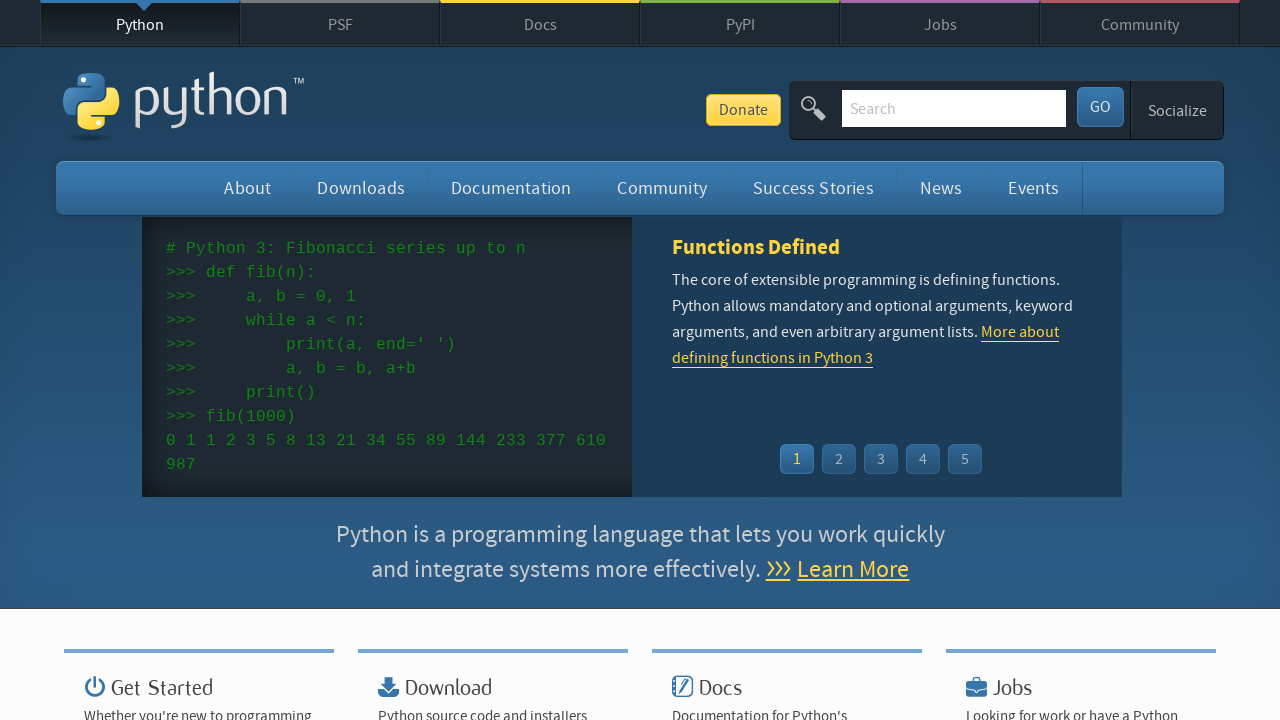

Verified 'Python' is in page title
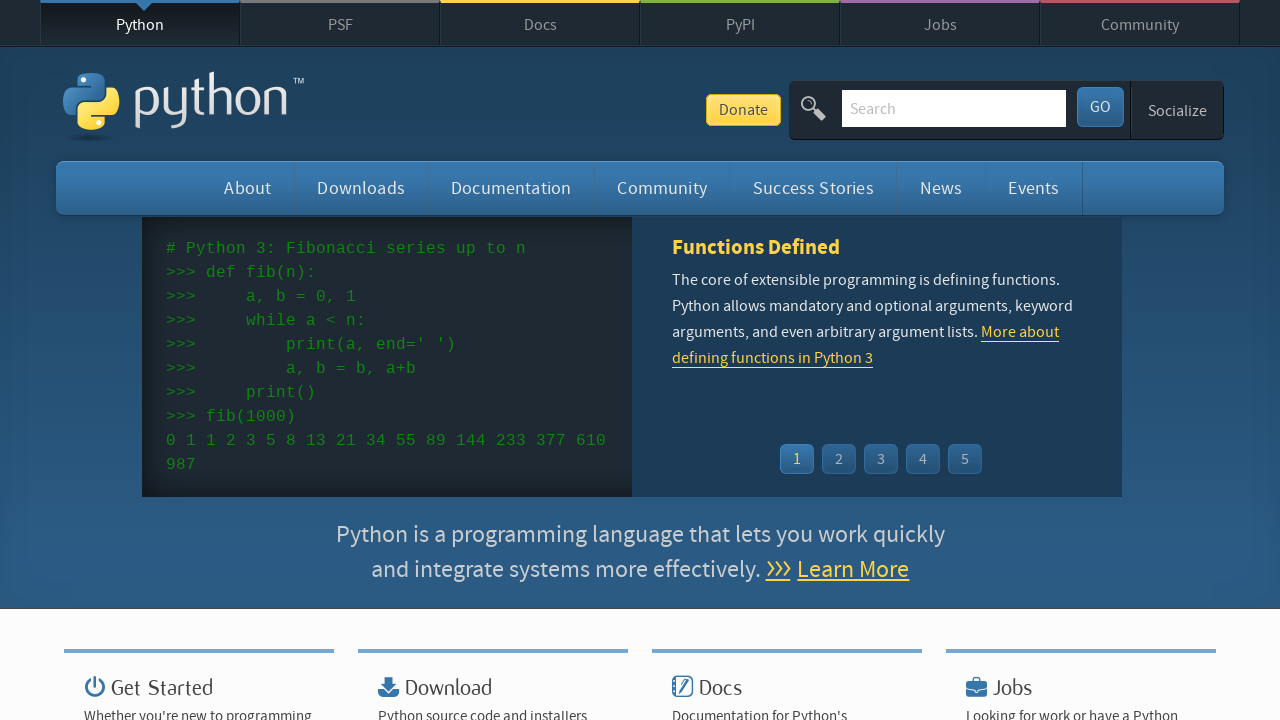

Filled search box with 'documentation' on input[name='q']
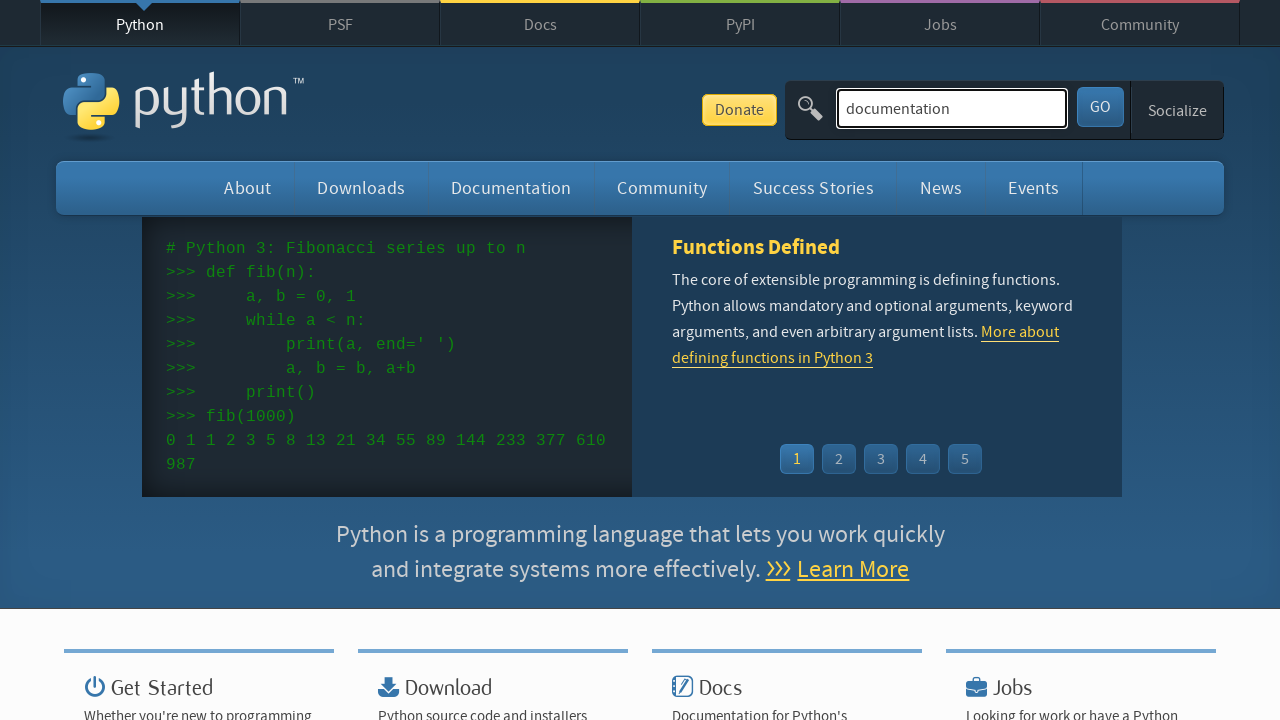

Pressed Enter to submit search on input[name='q']
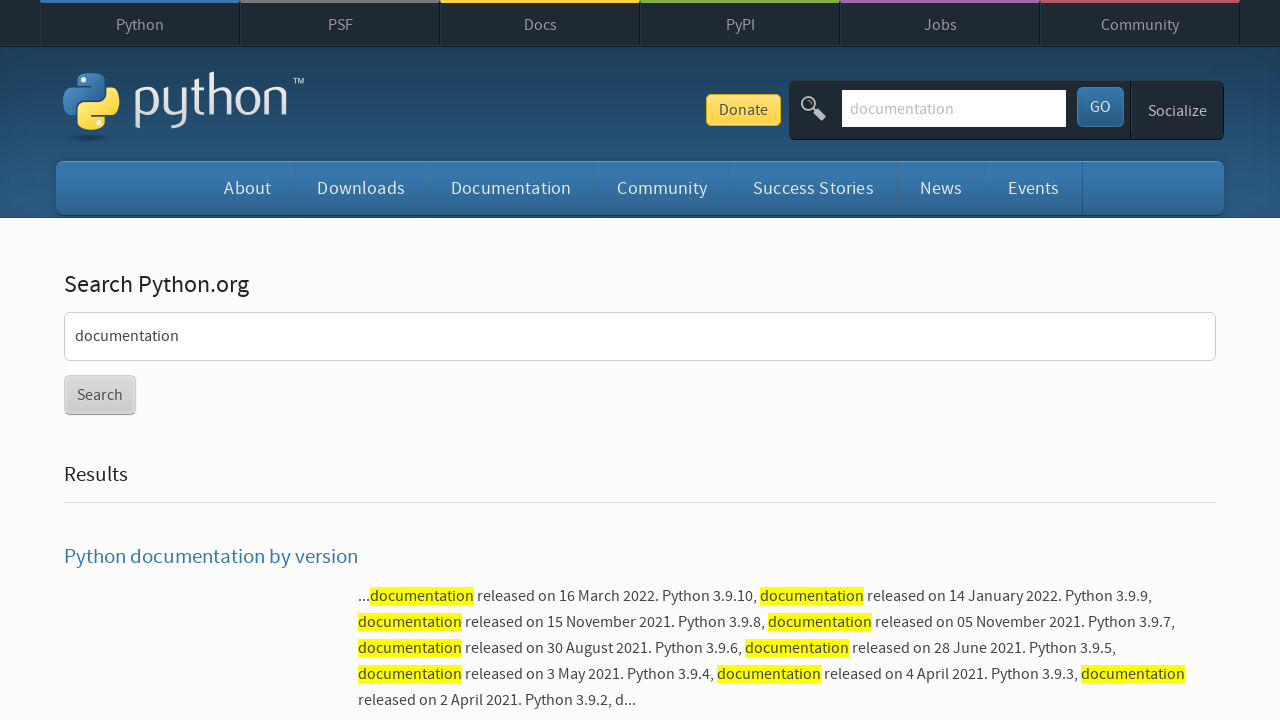

Waited for network idle - search results loaded
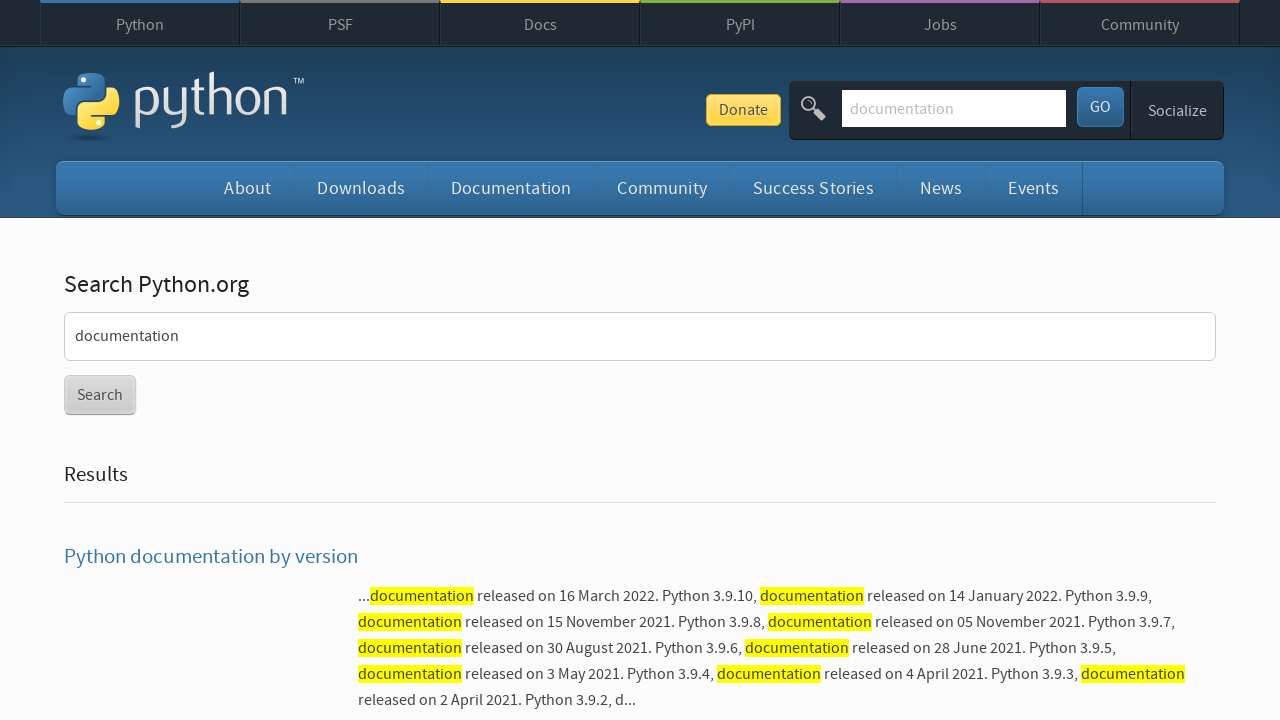

Verified search results are present (no 'No results found' message)
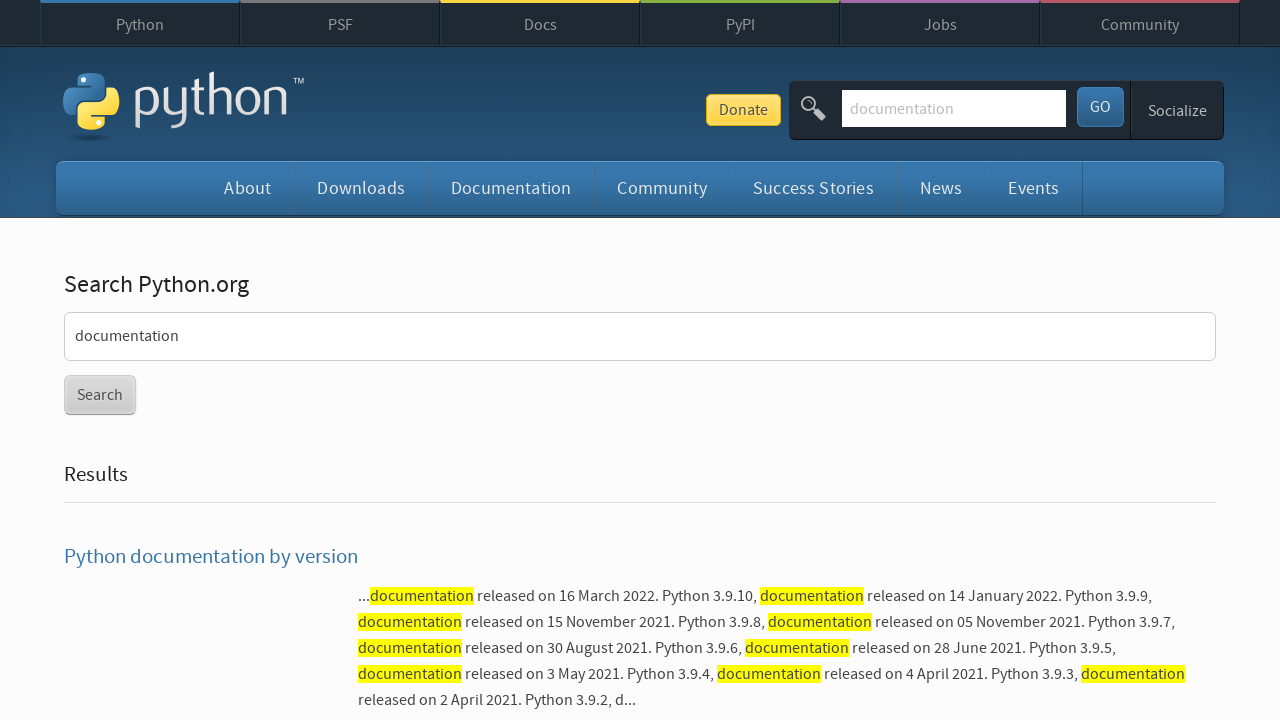

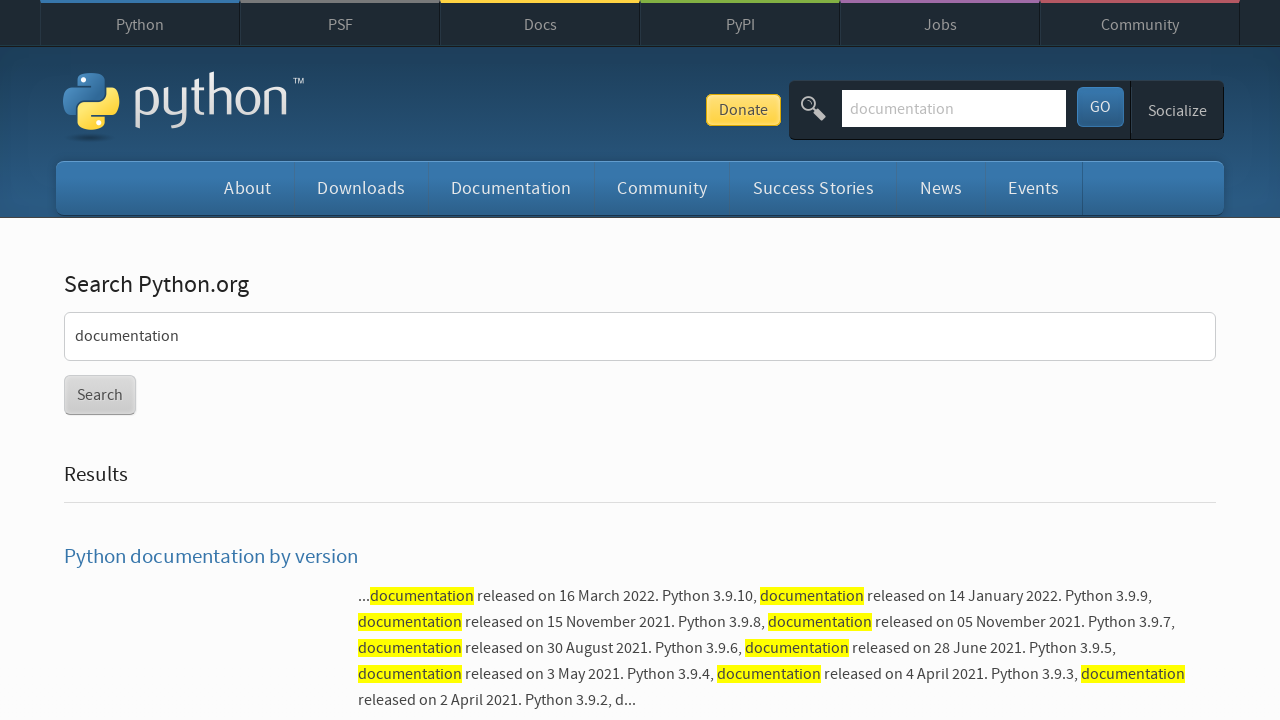